Navigates to a jewelry website, hovers over the Rings menu item, and clicks on the Engagement submenu option

Starting URL: https://www.bluestone.com/jewellery/officewear-rings.html

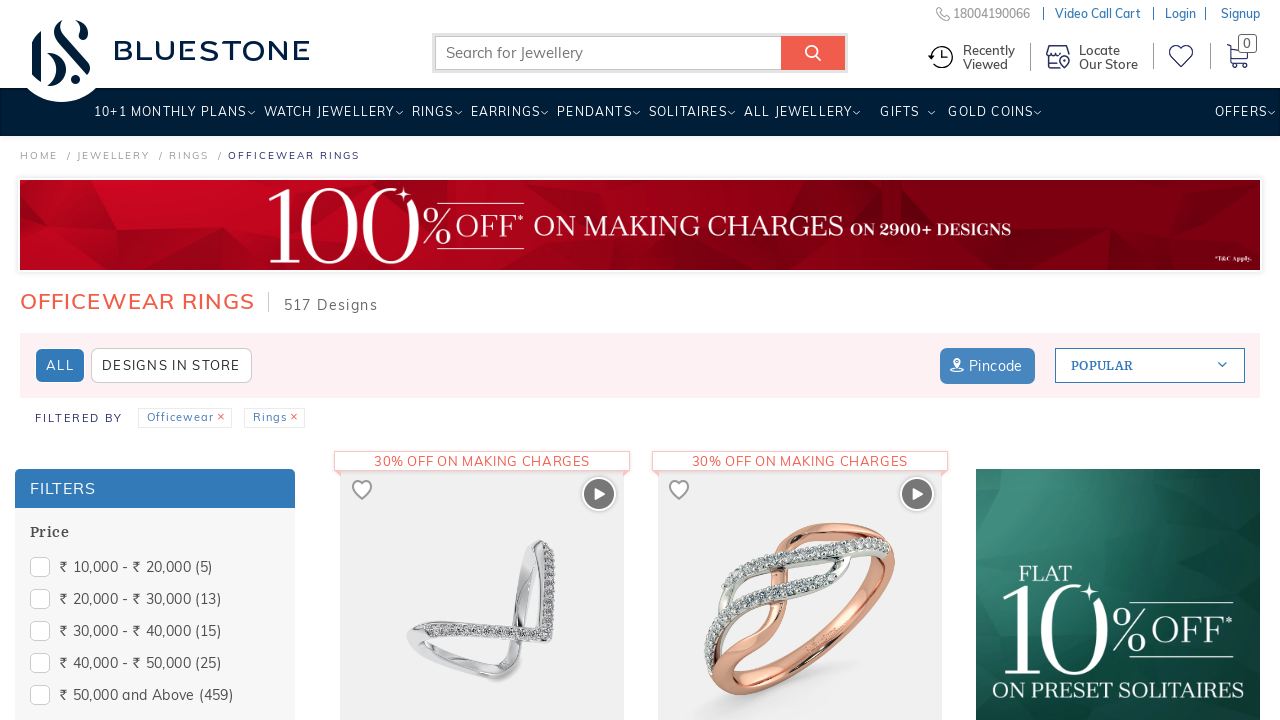

Navigated to Bluestone jewelry website
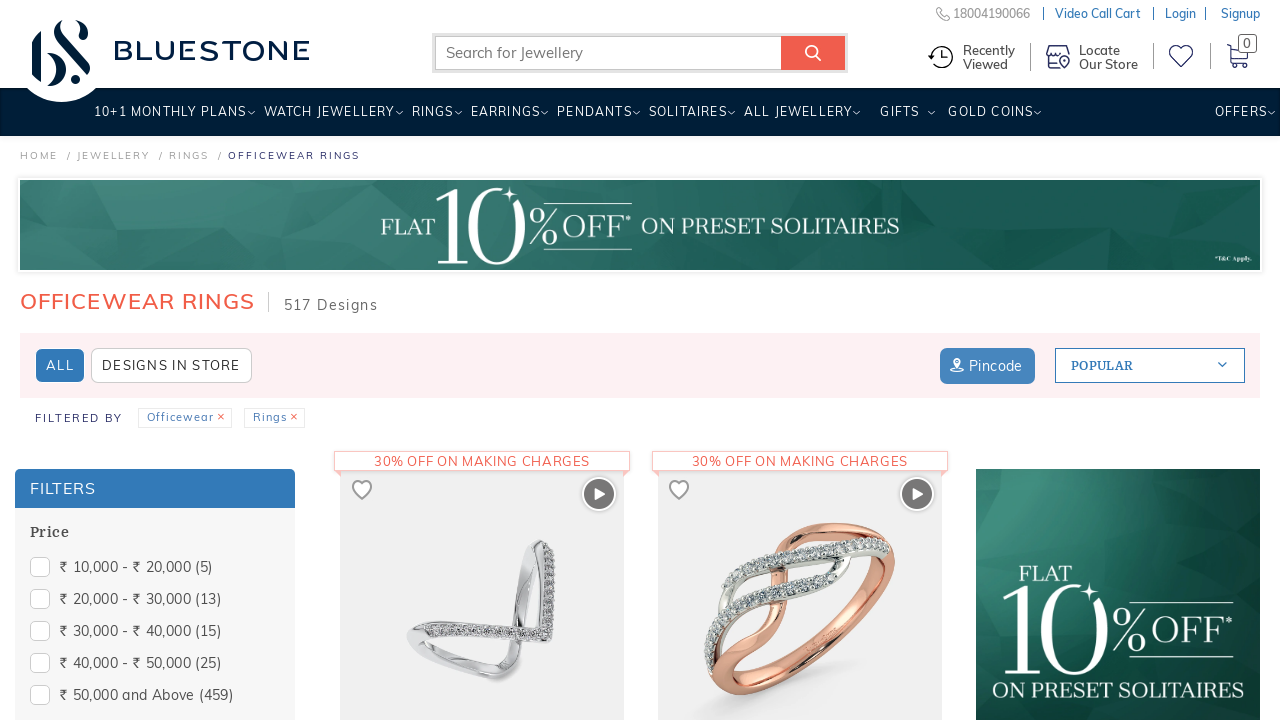

Located the Rings menu item
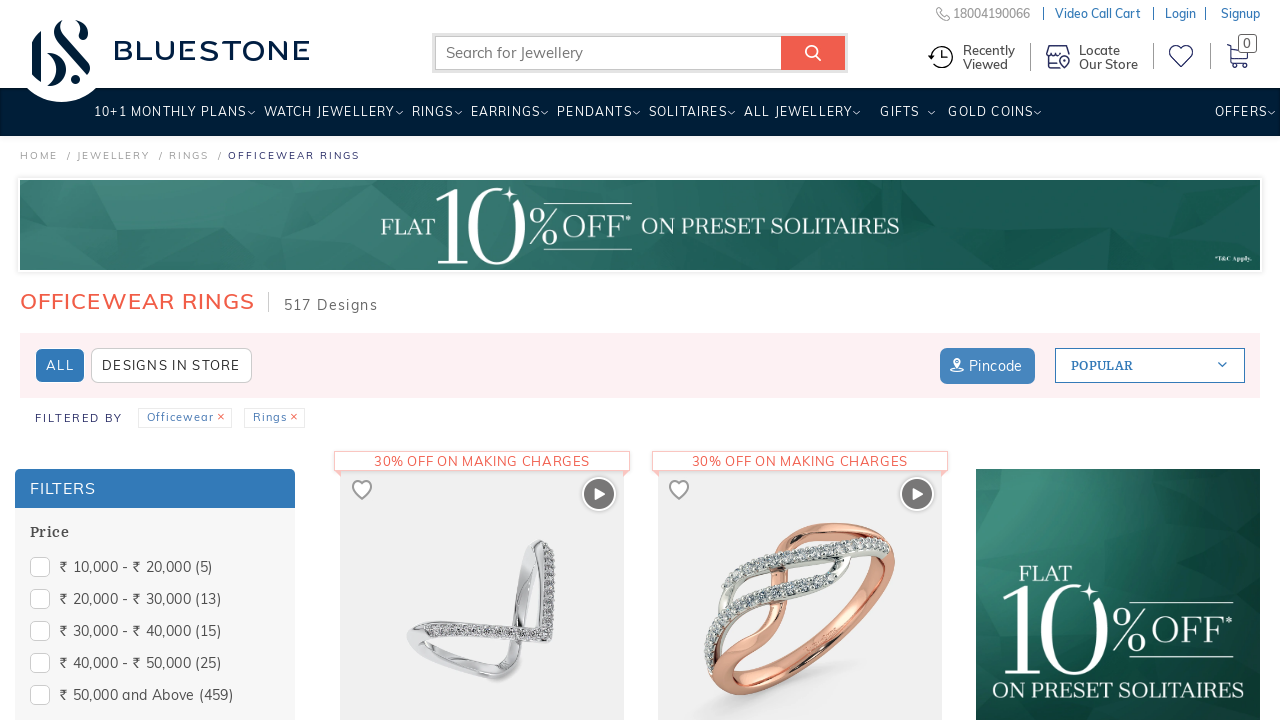

Hovered over Rings menu to reveal submenu at (432, 119) on (//li[@class='menuparent repb'])[1] >> nth=0
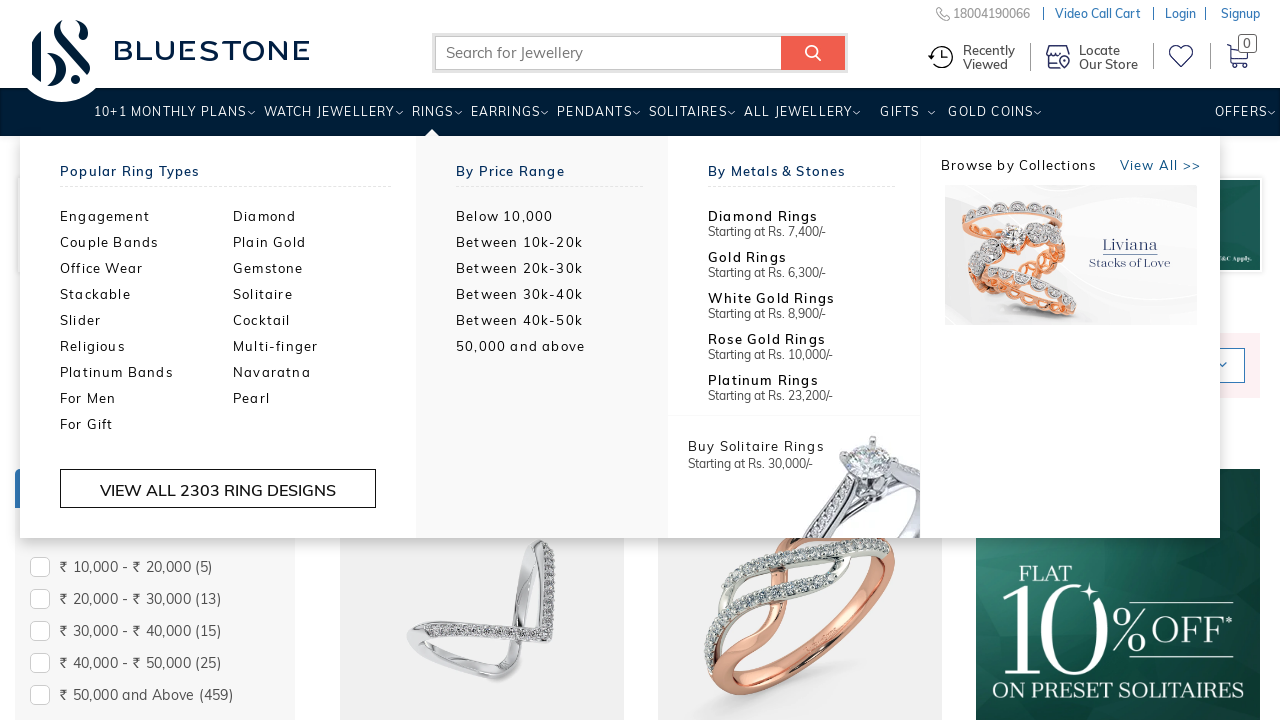

Clicked on Engagement submenu option at (146, 216) on xpath=//a[.='Engagement']
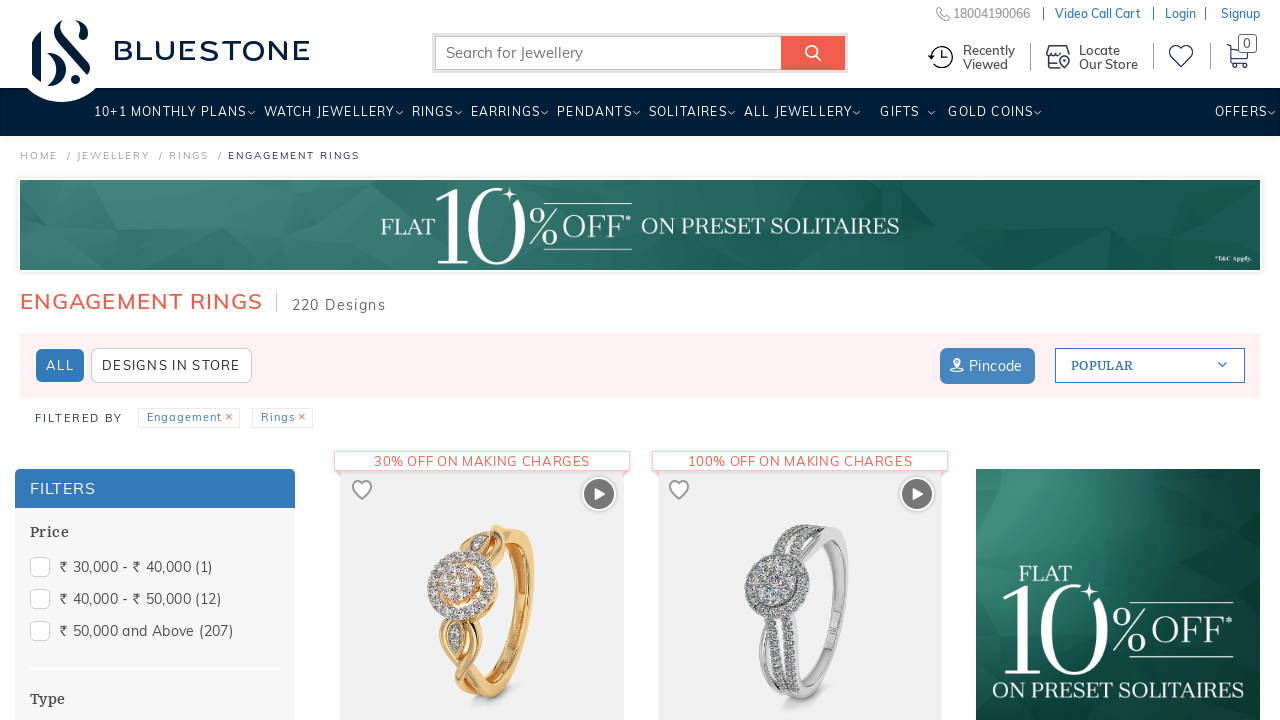

Page loaded and network became idle
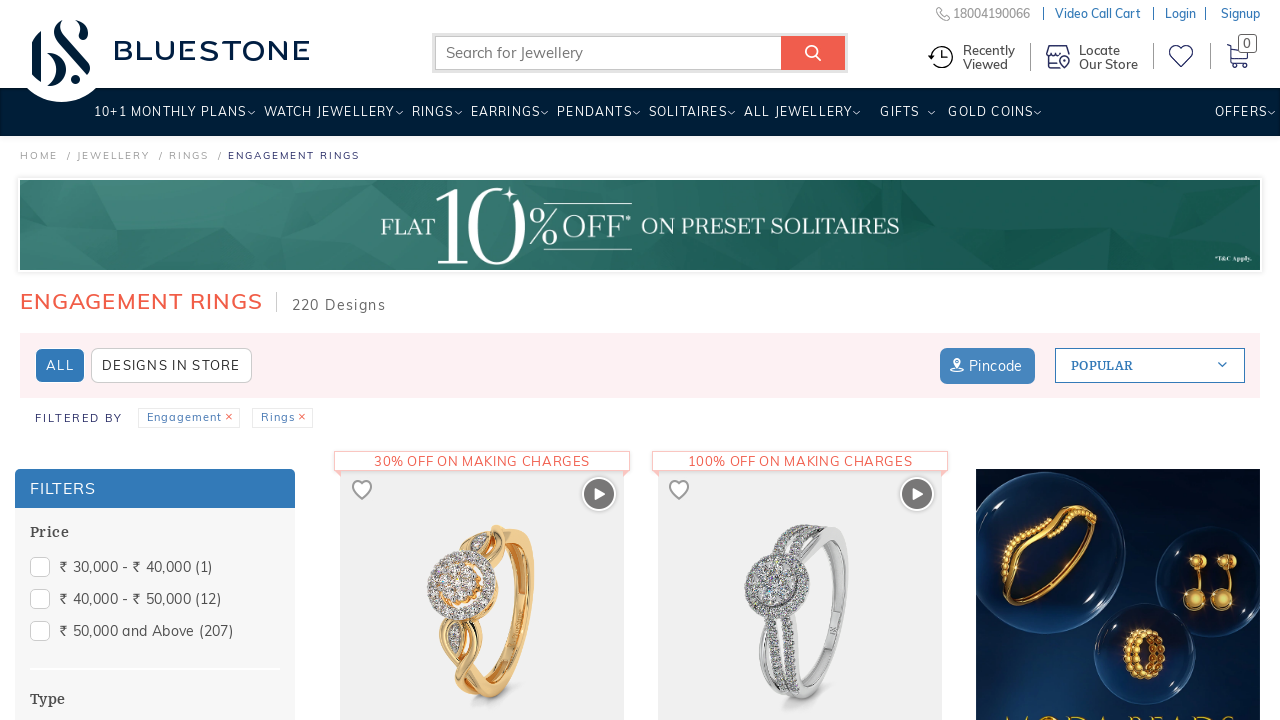

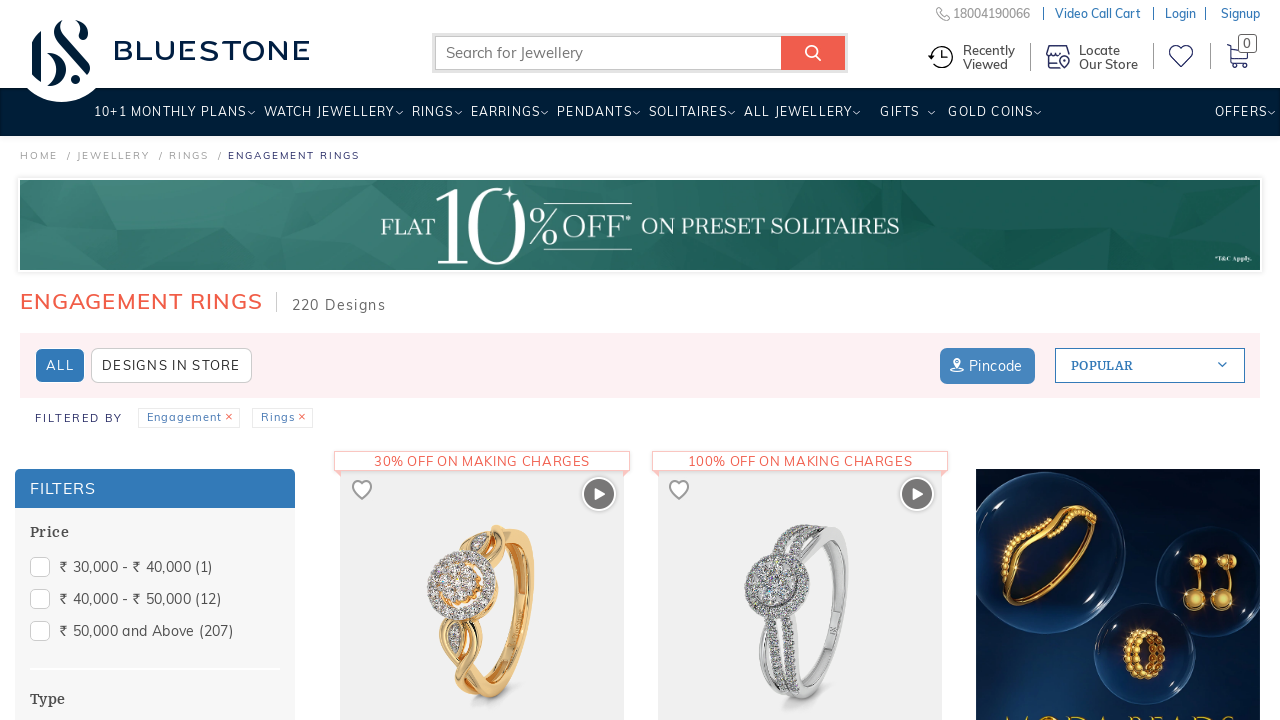